Tests text box form functionality by clicking on the text box menu item, filling in user name, email, current address, and permanent address fields, then submitting the form.

Starting URL: https://demoqa.com/elements

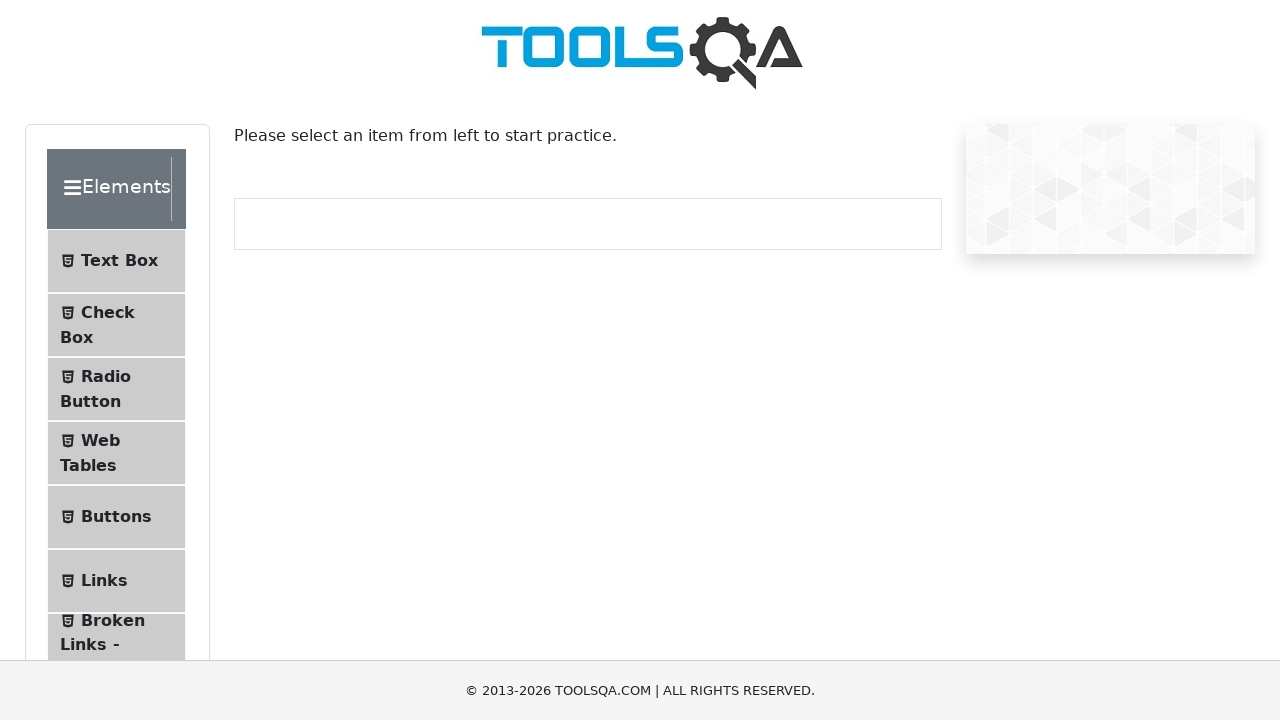

Clicked on Text Box menu item at (116, 261) on xpath=//*[@id='item-0']
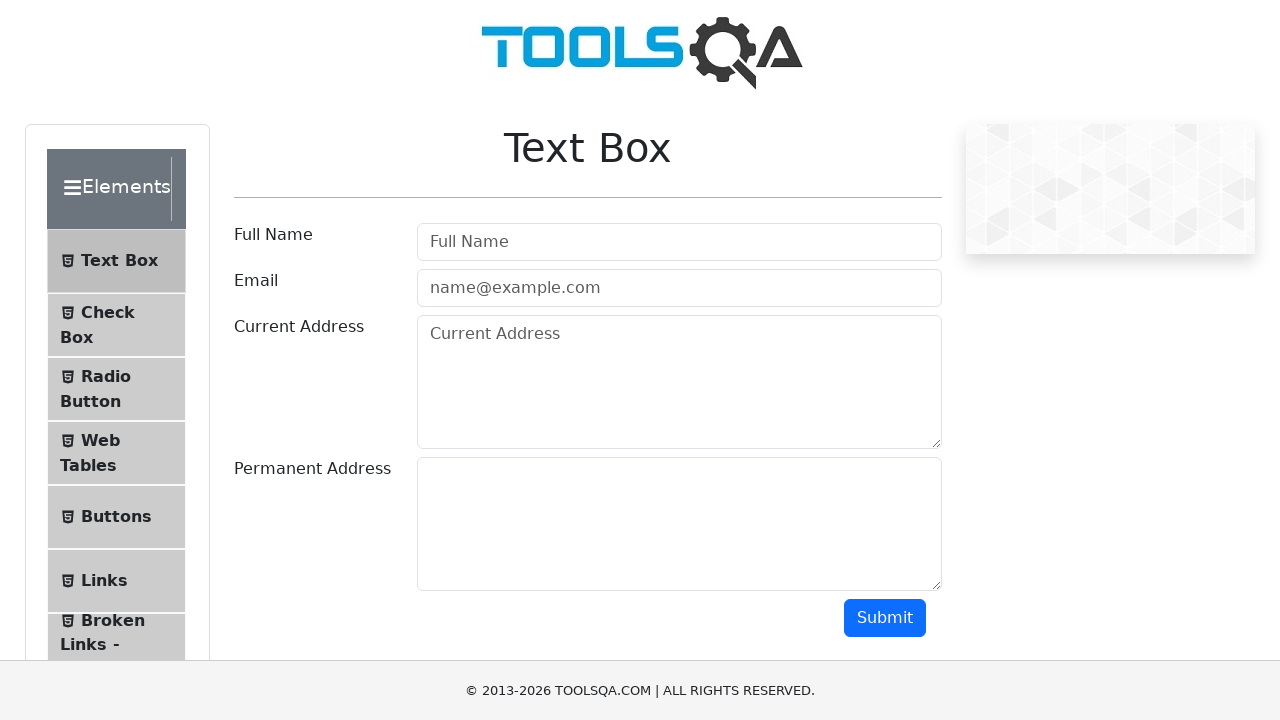

Text Box page loaded
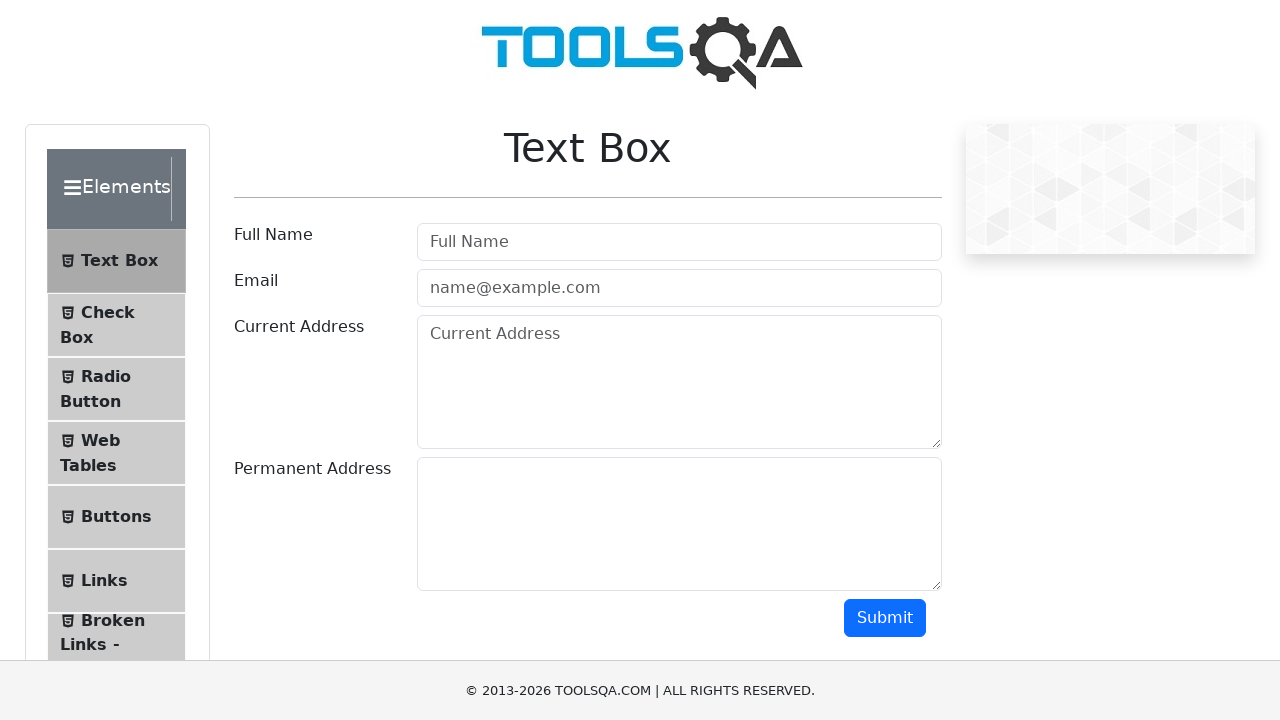

Clicked on userName field at (679, 242) on #userName
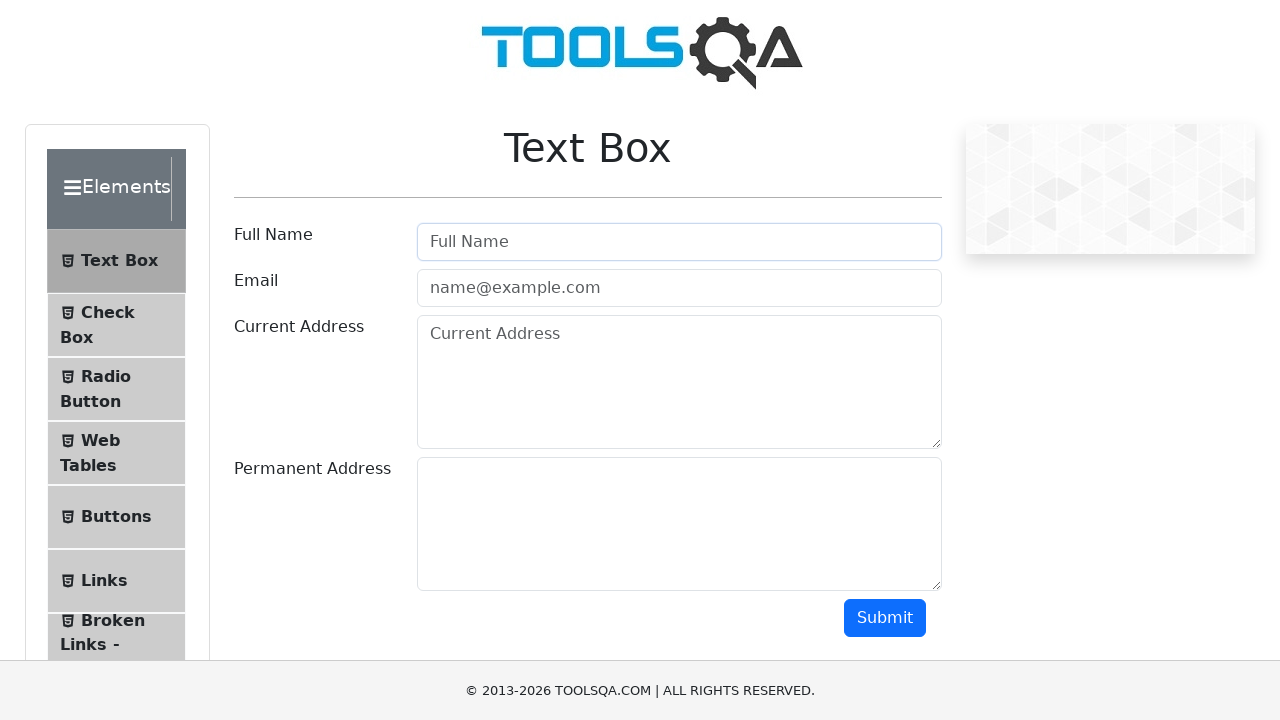

Filled userName field with 'Vishnu' on #userName
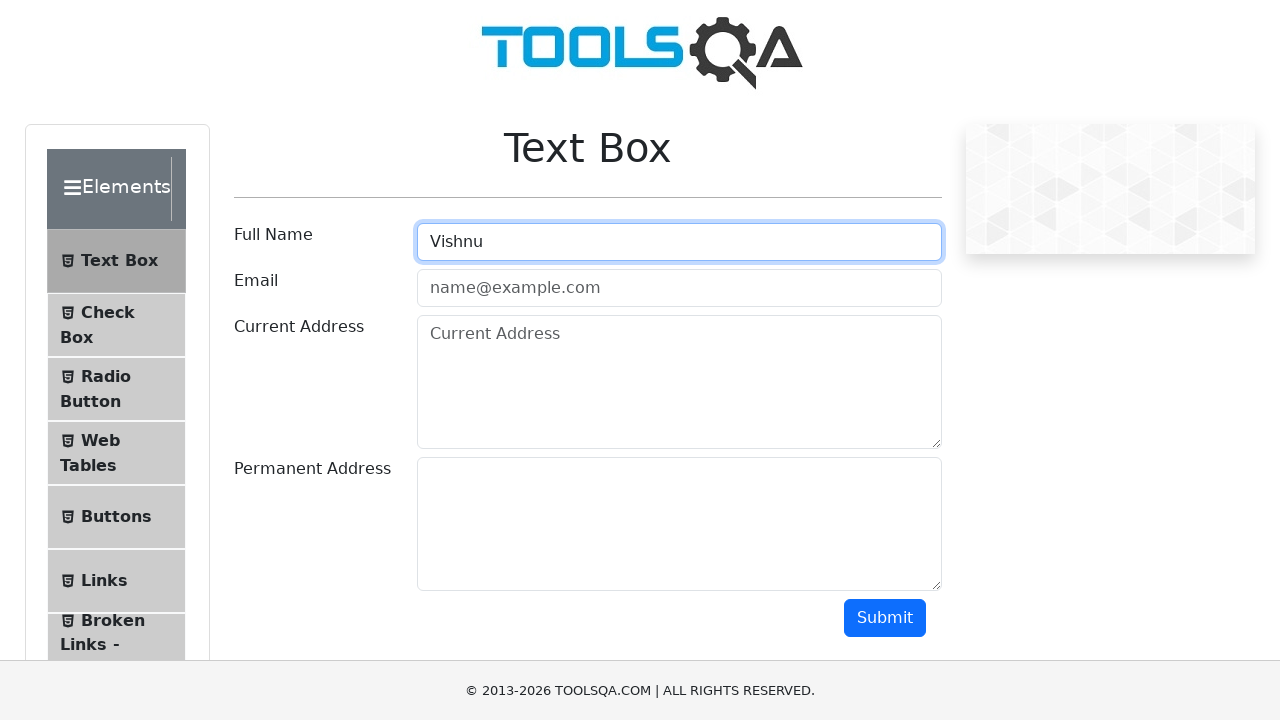

Clicked on userEmail field at (679, 288) on #userEmail
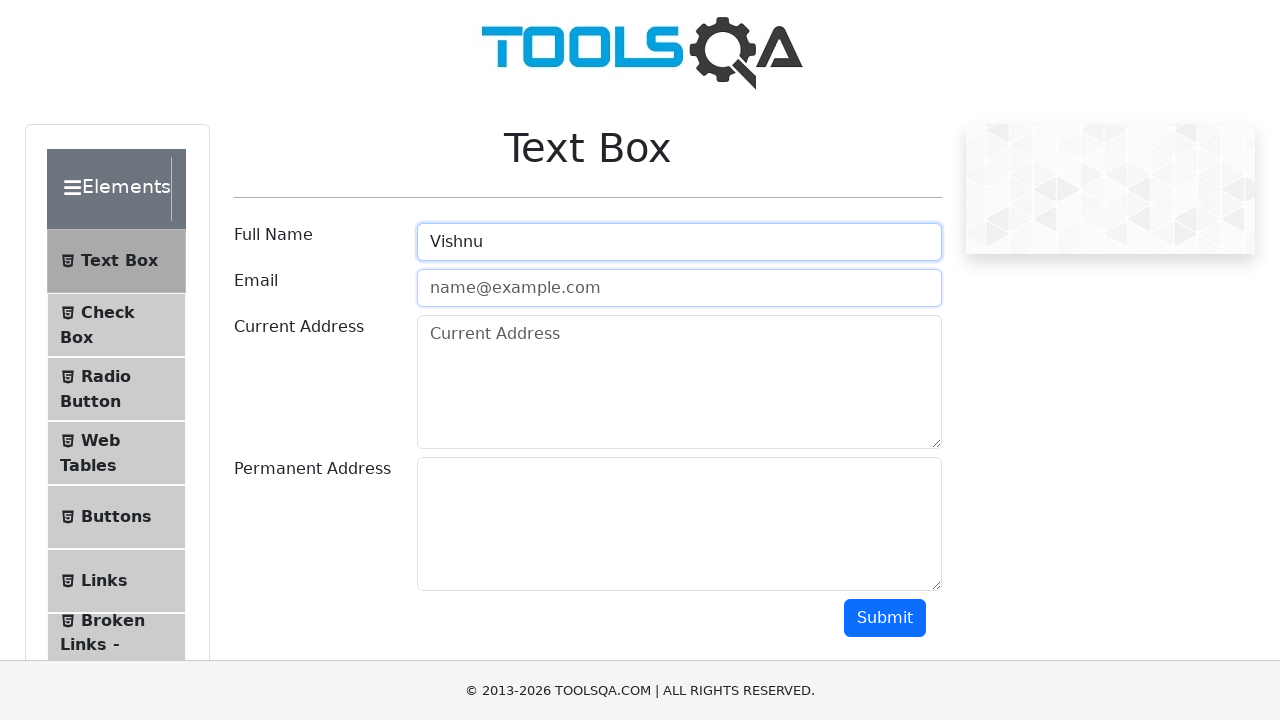

Filled userEmail field with 'vishnu1234@gmail.com' on #userEmail
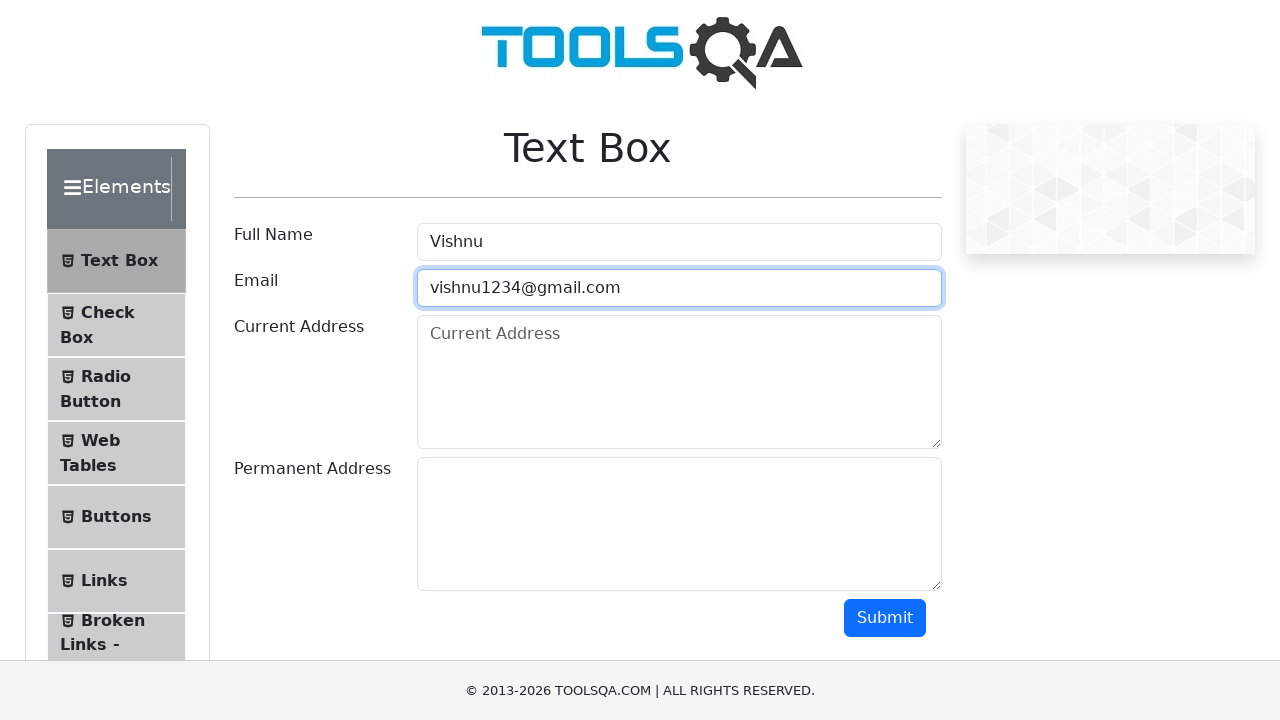

Clicked on currentAddress field at (679, 382) on #currentAddress
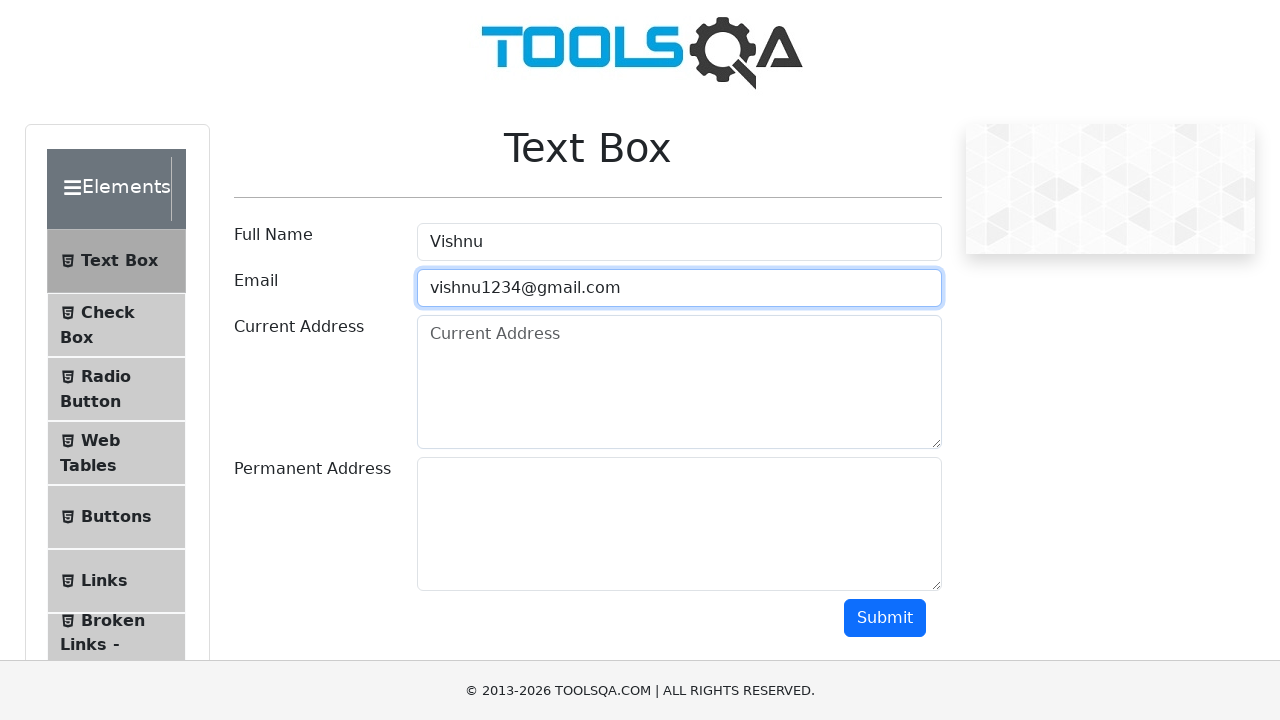

Filled currentAddress field with address on #currentAddress
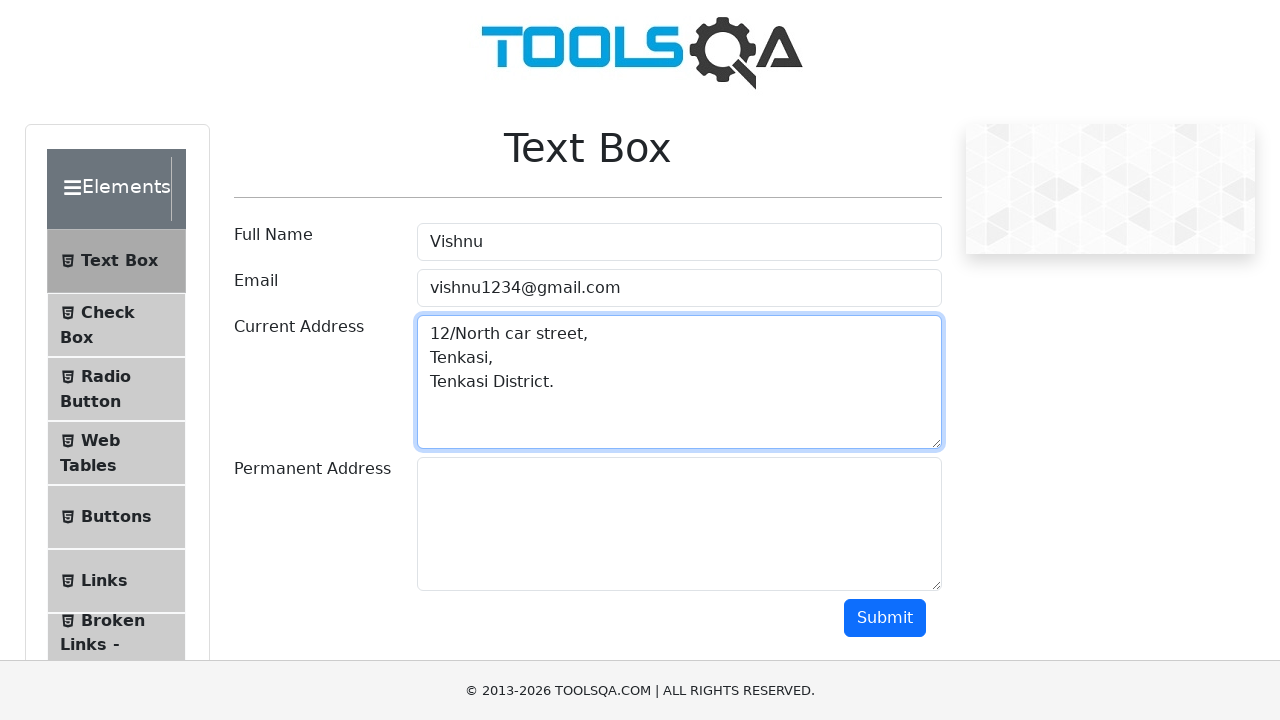

Clicked on permanentAddress field at (679, 524) on #permanentAddress
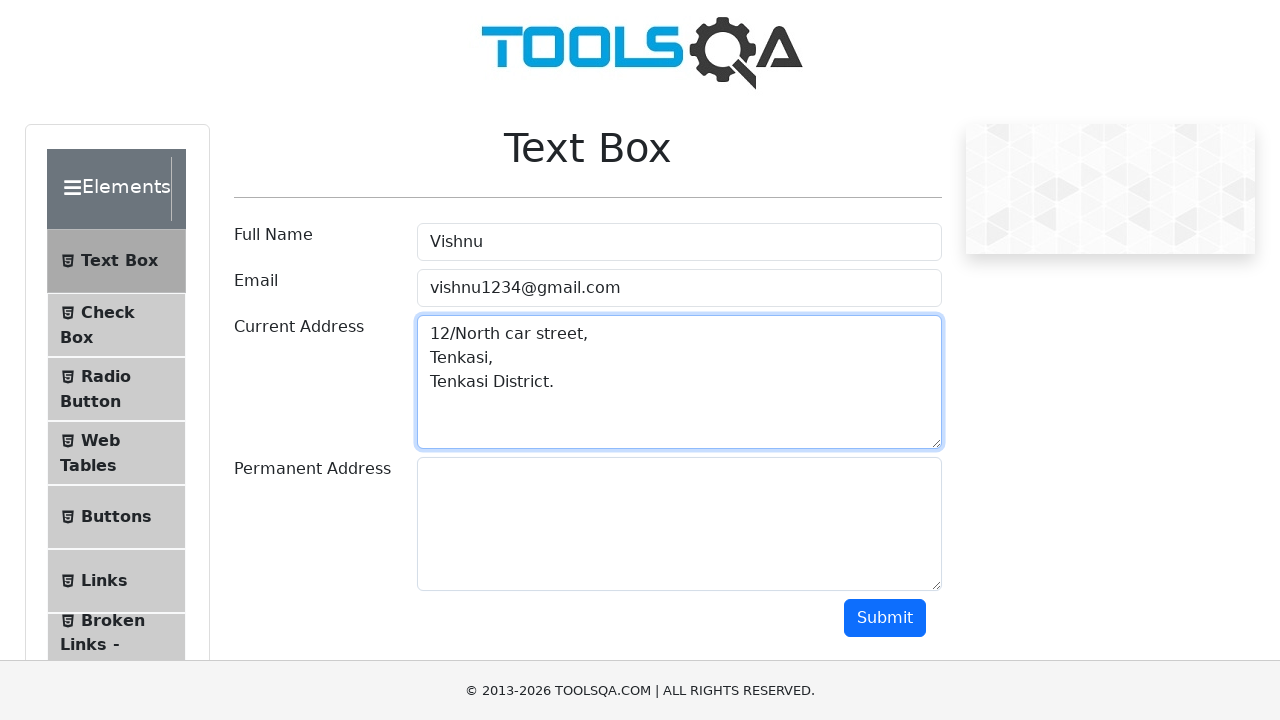

Filled permanentAddress field with address on #permanentAddress
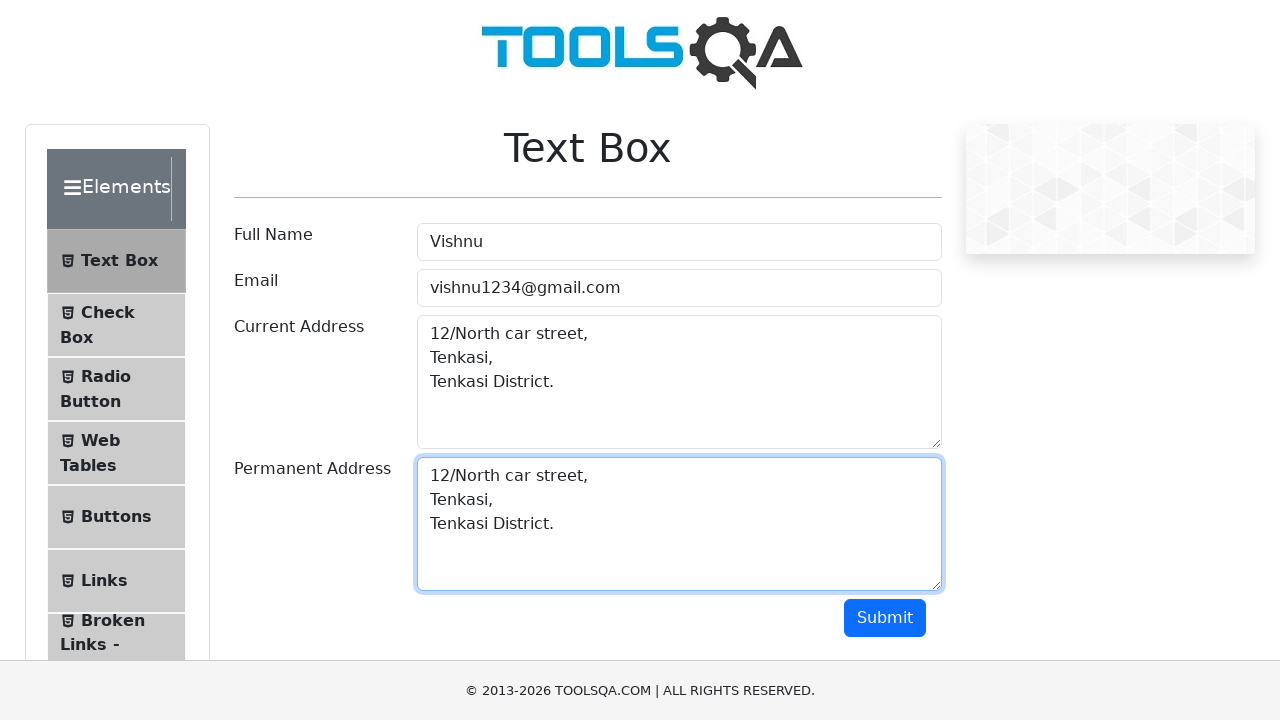

Scrolled submit button into view
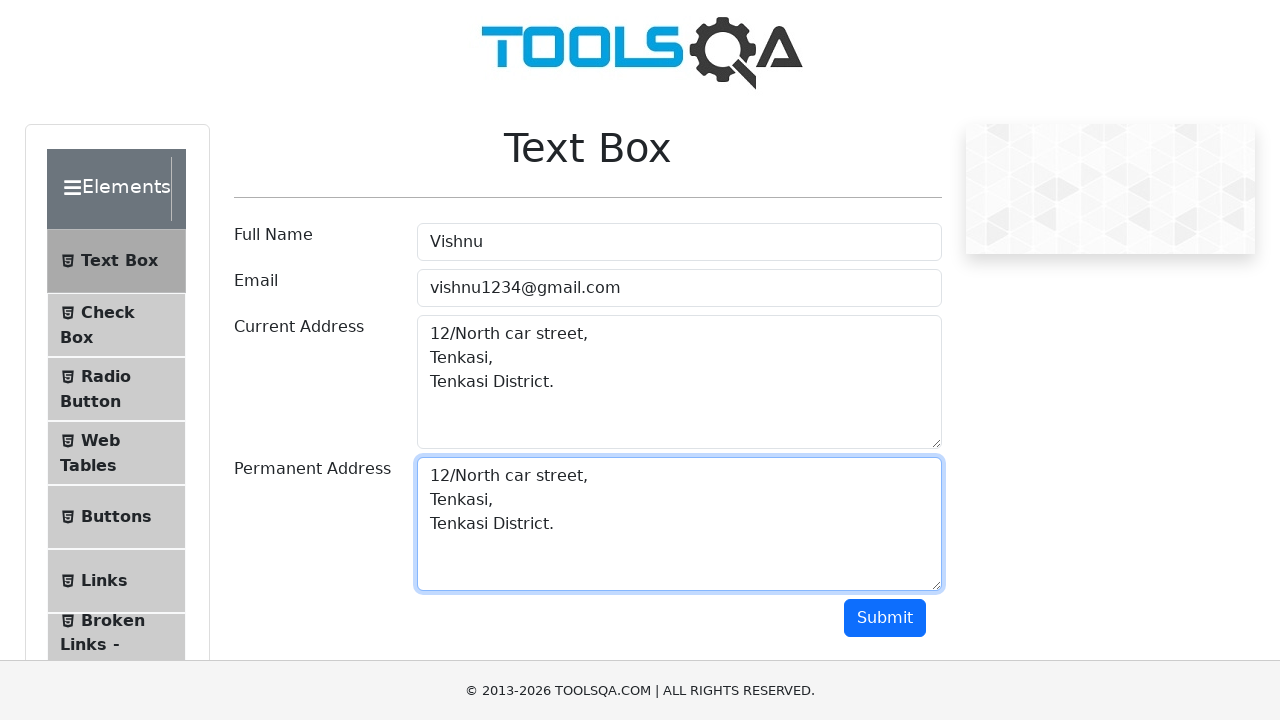

Clicked submit button to submit form at (885, 618) on #submit
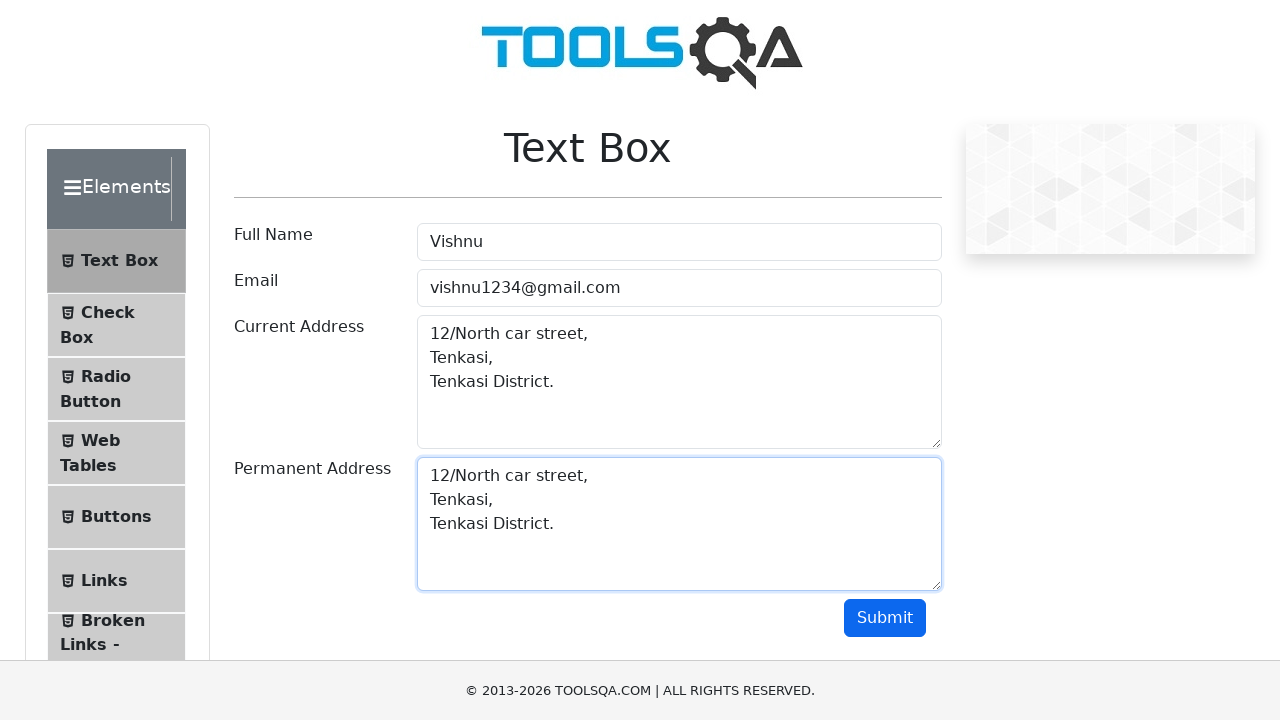

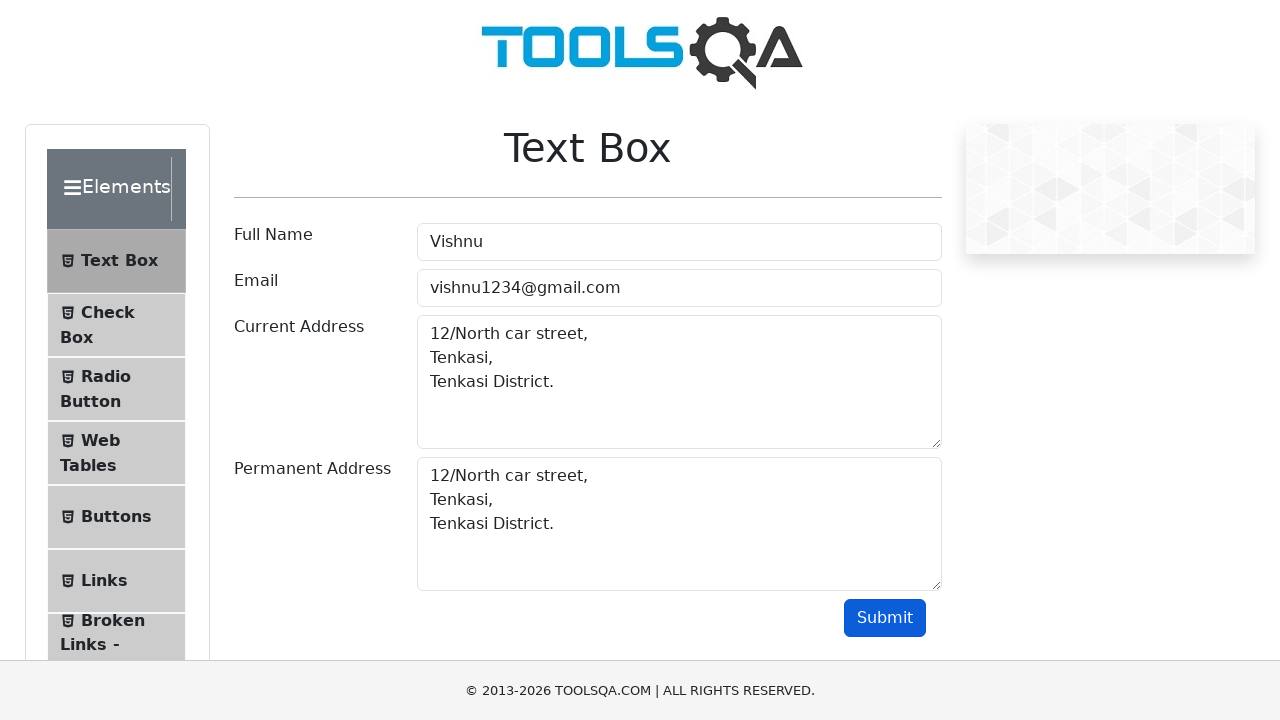